Tests that typing in the park name search field displays a suggestion dropdown with multiple park name options

Starting URL: https://bcparks.ca/

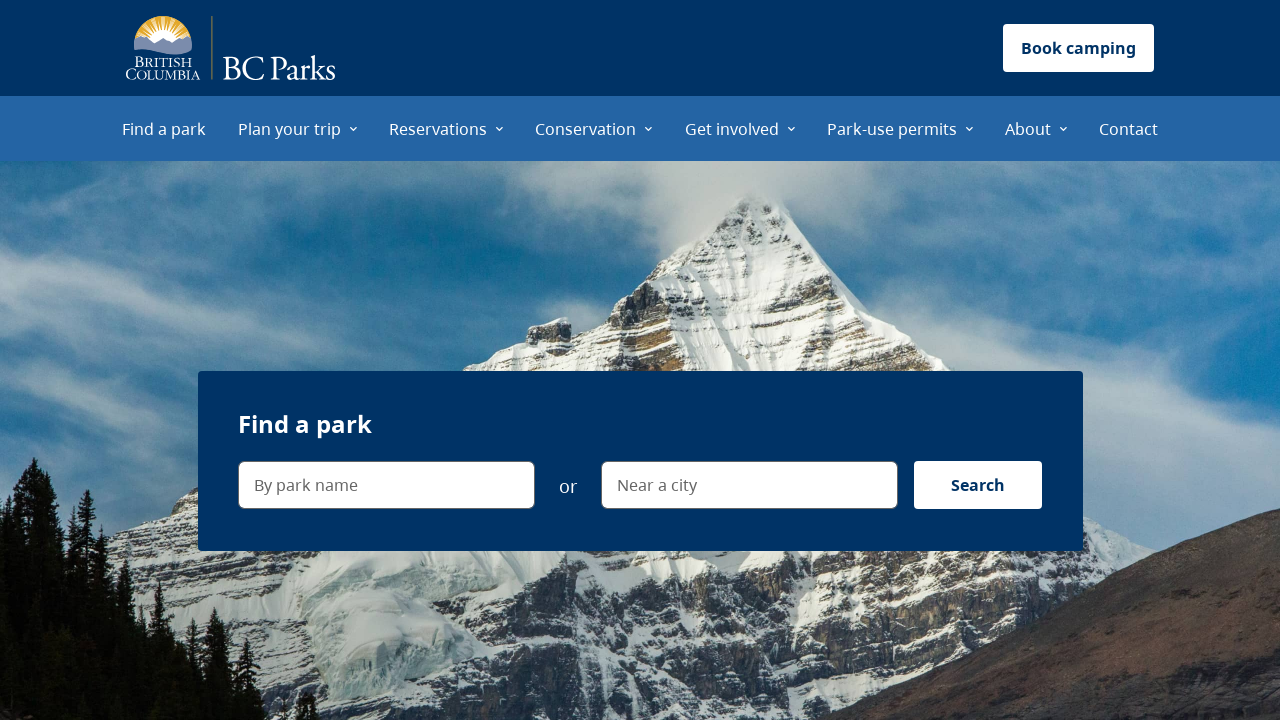

Waited for page to fully load (networkidle)
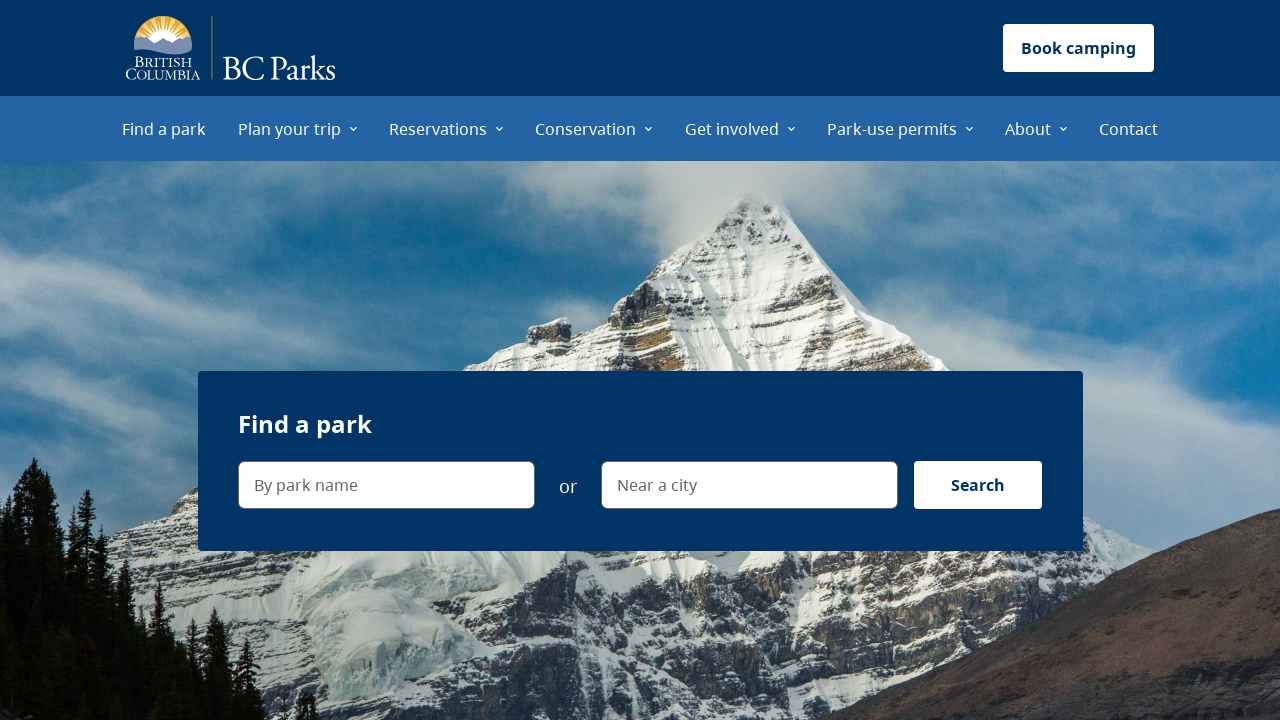

Typed 'b' in the park name search field on internal:label="By park name"i
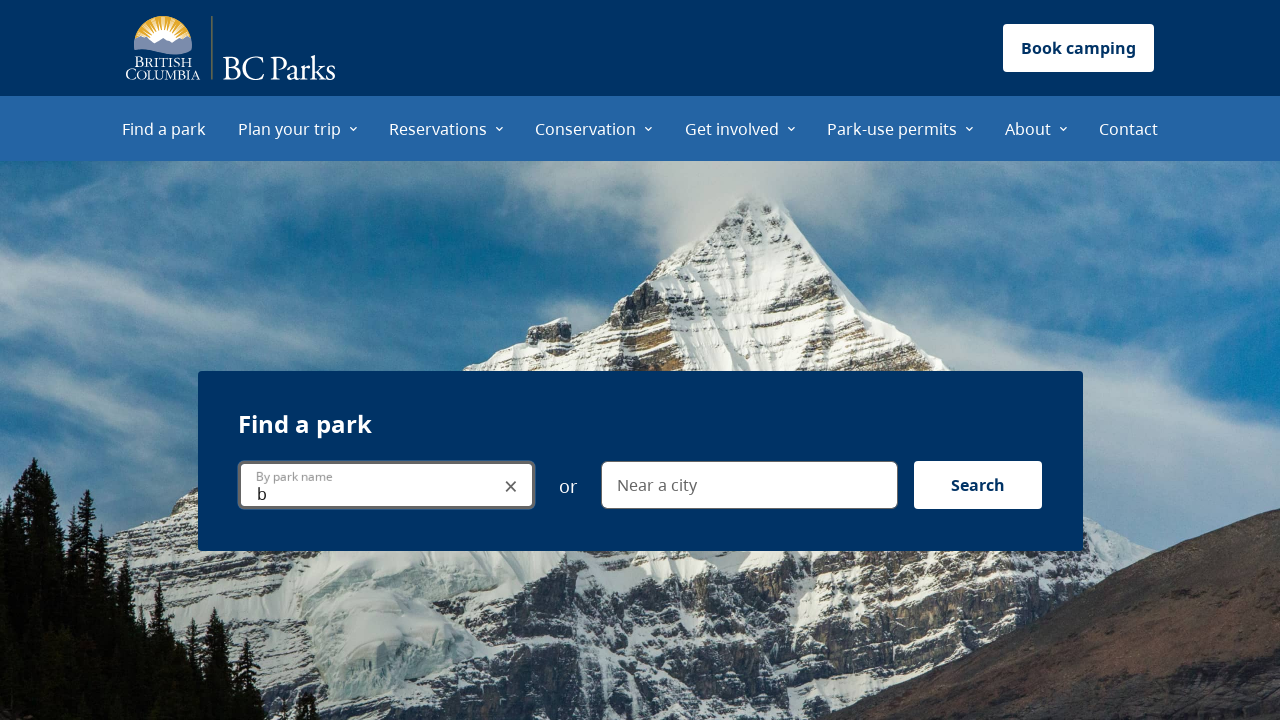

Suggestion dropdown menu appeared with park name options
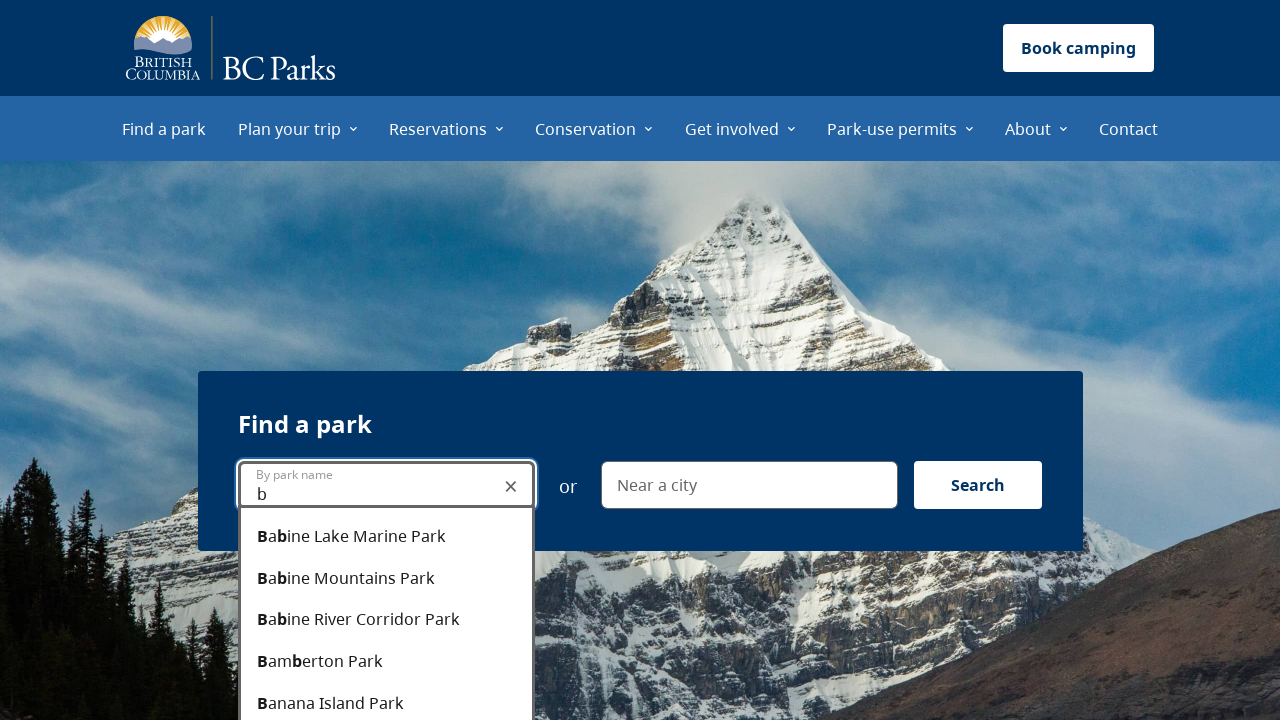

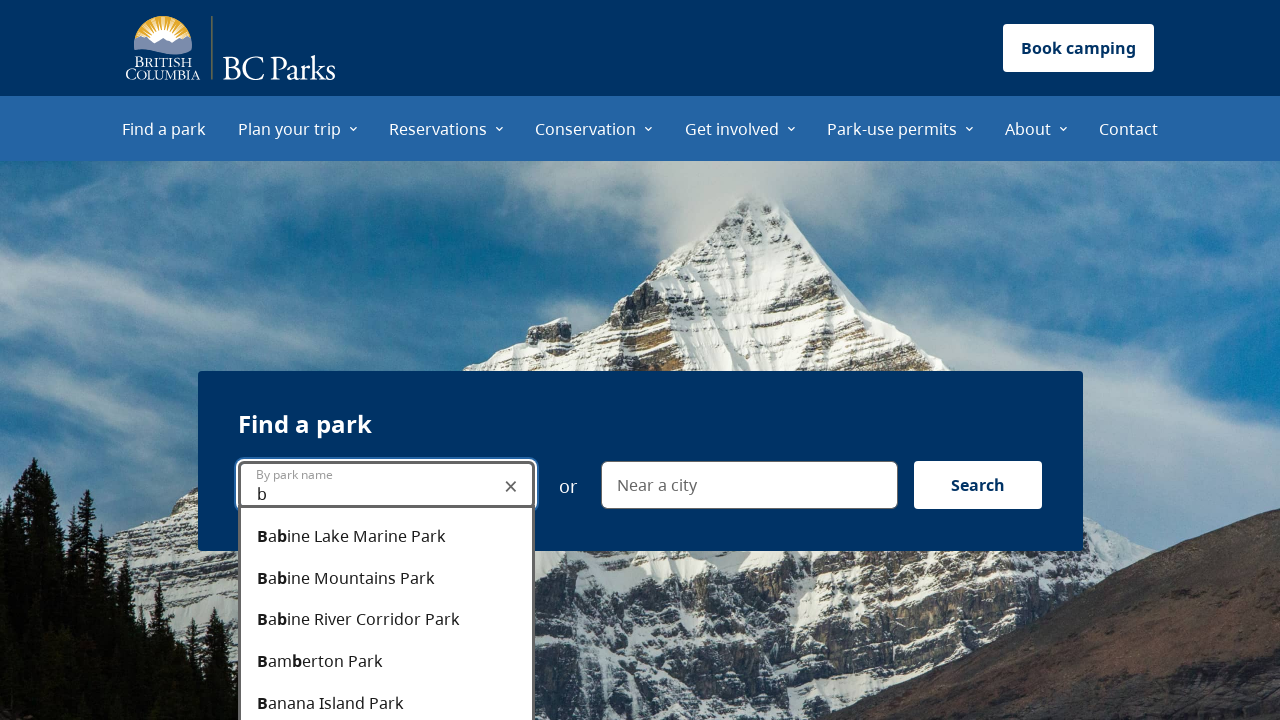